Tests GitHub navigation bar by hovering over Solutions button, clicking Enterprise link, and verifying the Enterprise page loads with expected heading

Starting URL: https://github.com

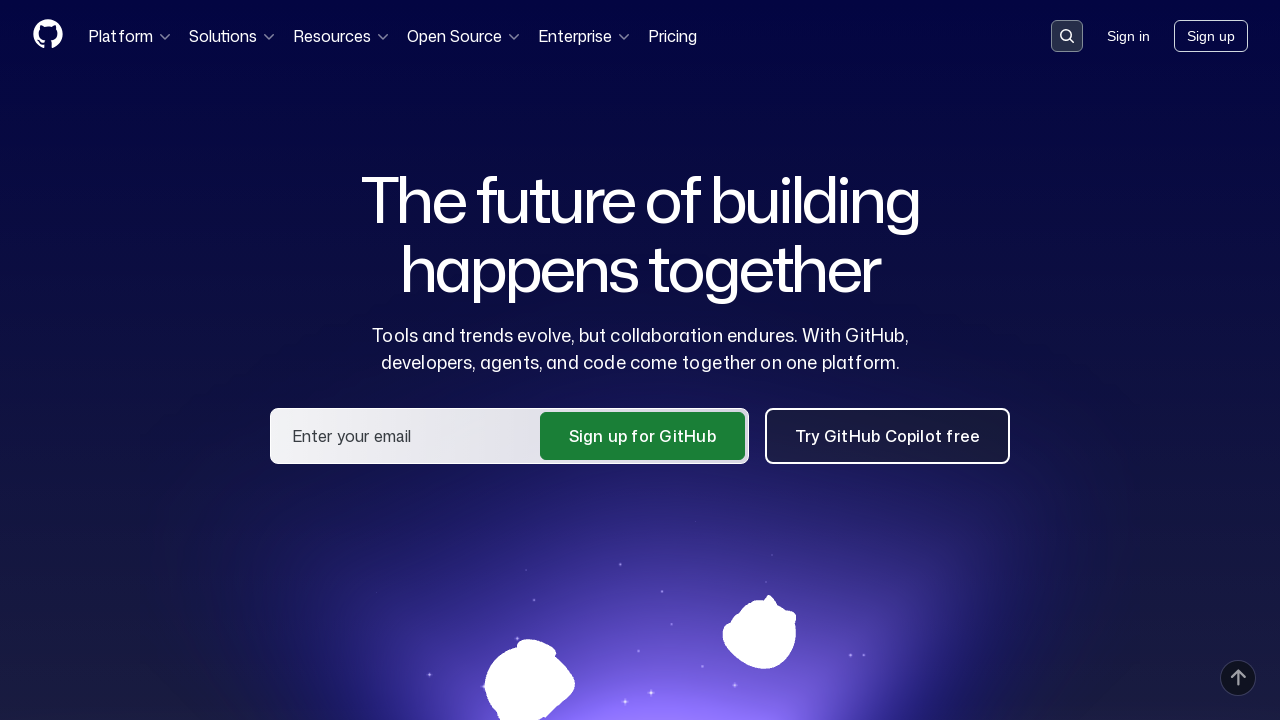

Hovered over Solutions button in GitHub navigation bar at (233, 36) on button:has-text('Solutions')
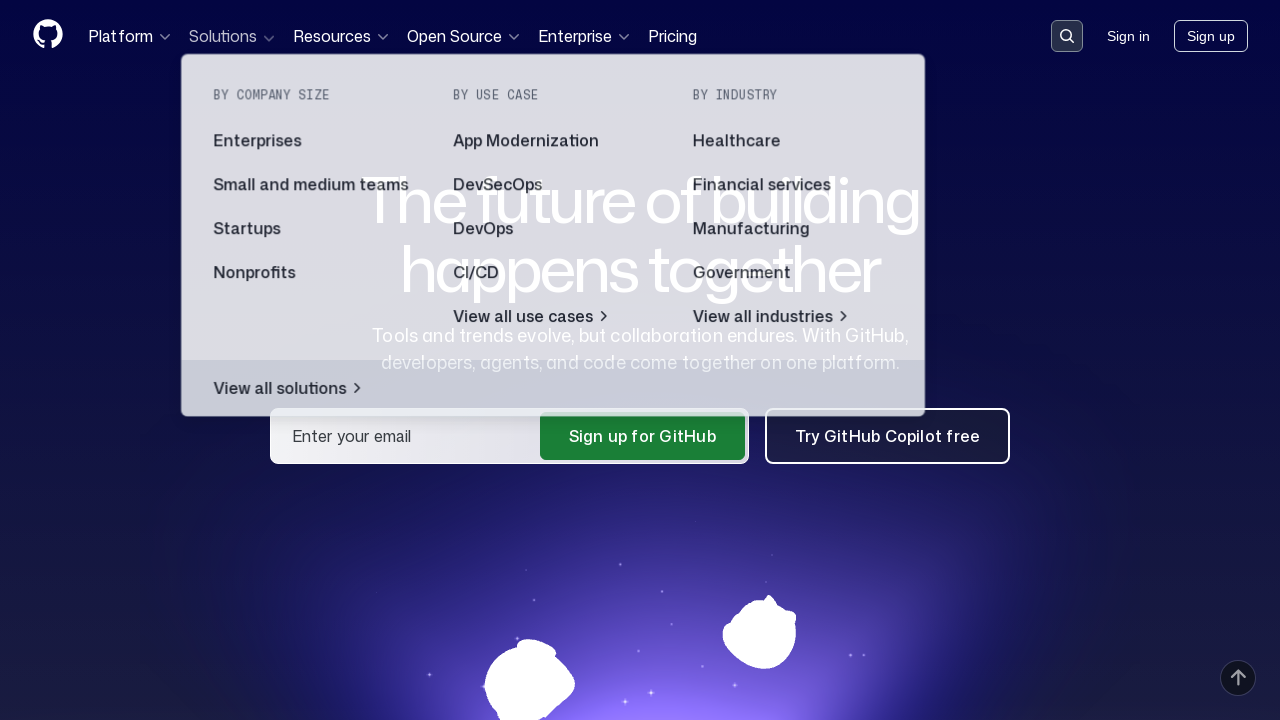

Clicked Enterprise link from Solutions dropdown menu at (313, 142) on a:has-text('Enterprise')
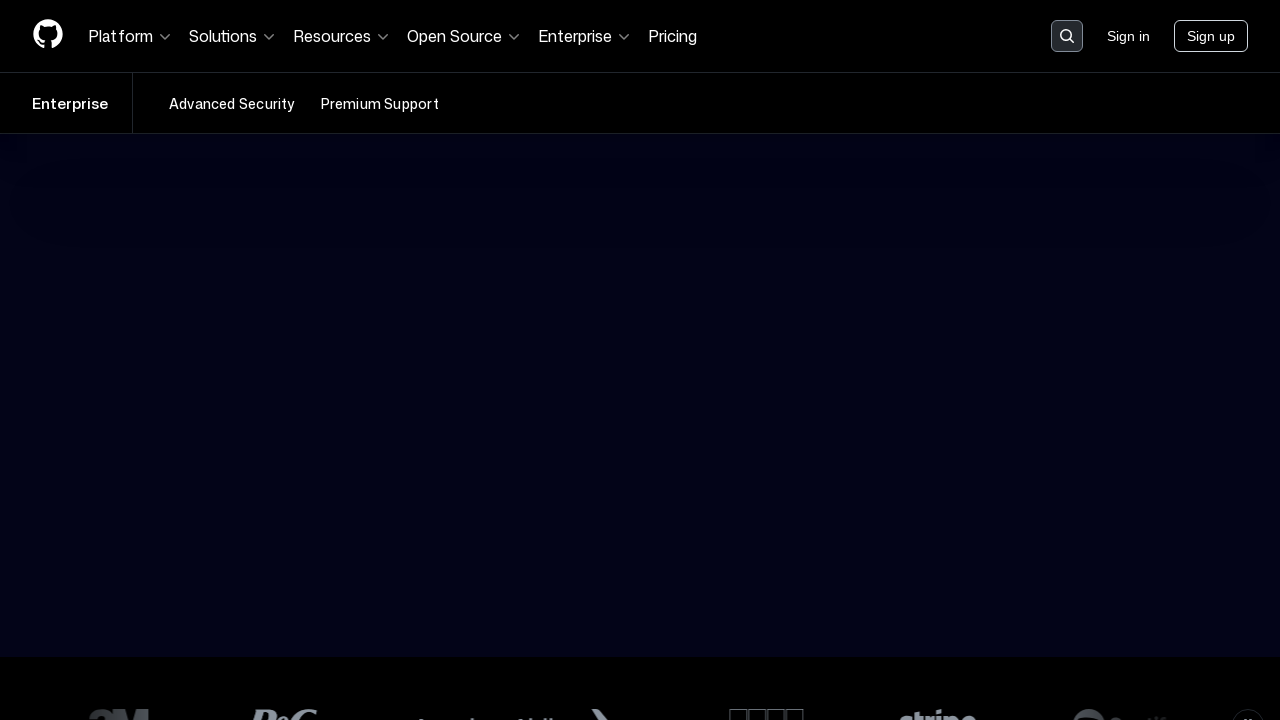

Enterprise page loaded with expected heading 'The AI-powered'
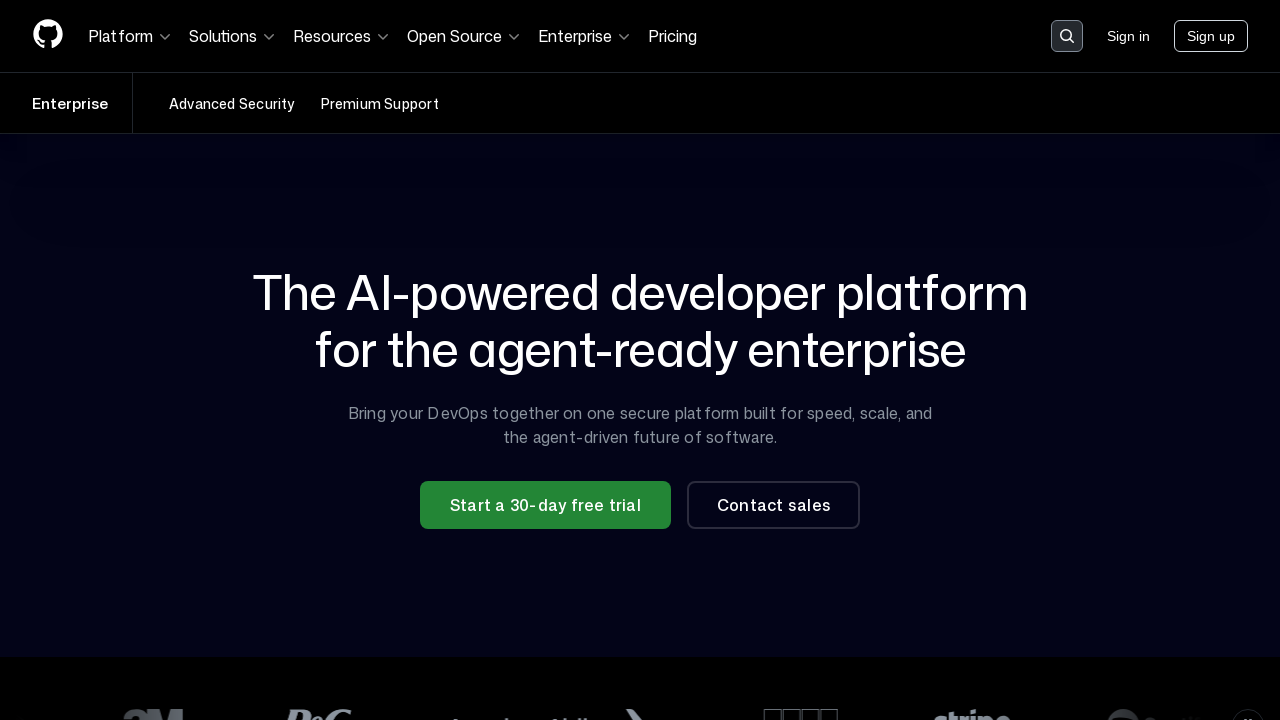

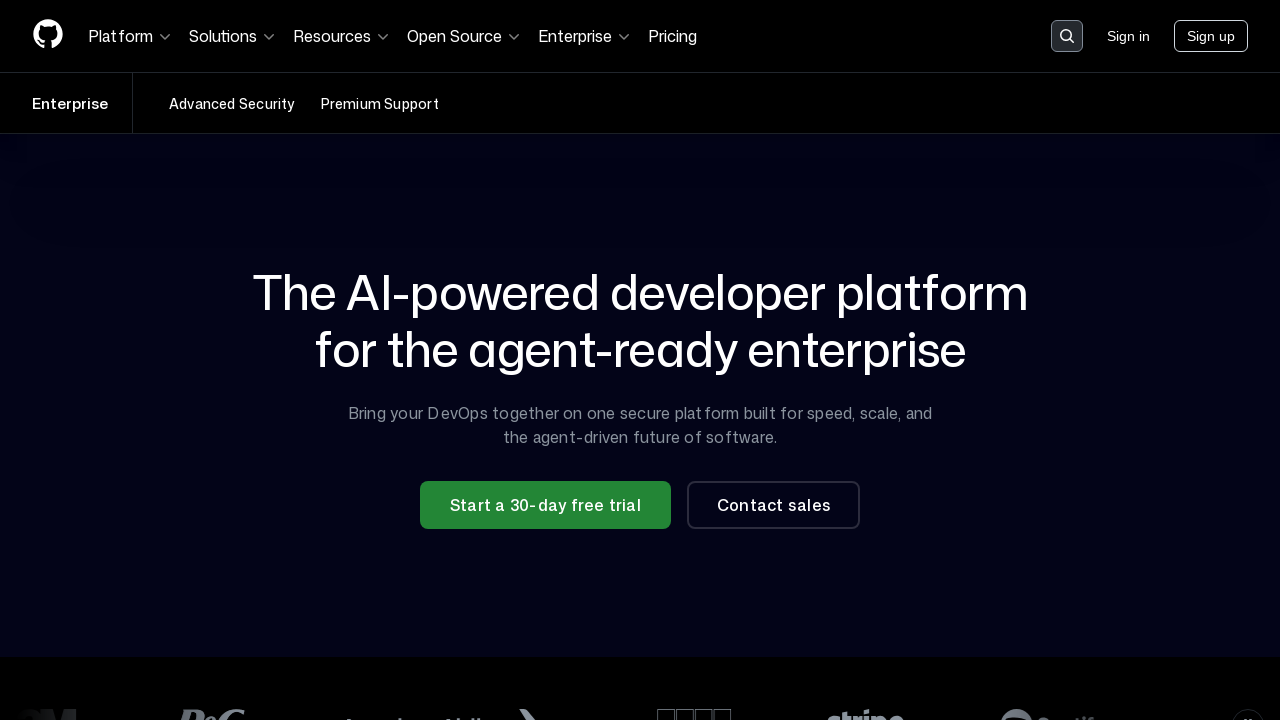